Navigates to a football statistics website, clicks to show all matches, and selects Spain from the country dropdown to filter match results

Starting URL: https://www.adamchoi.co.uk/overs/detailed

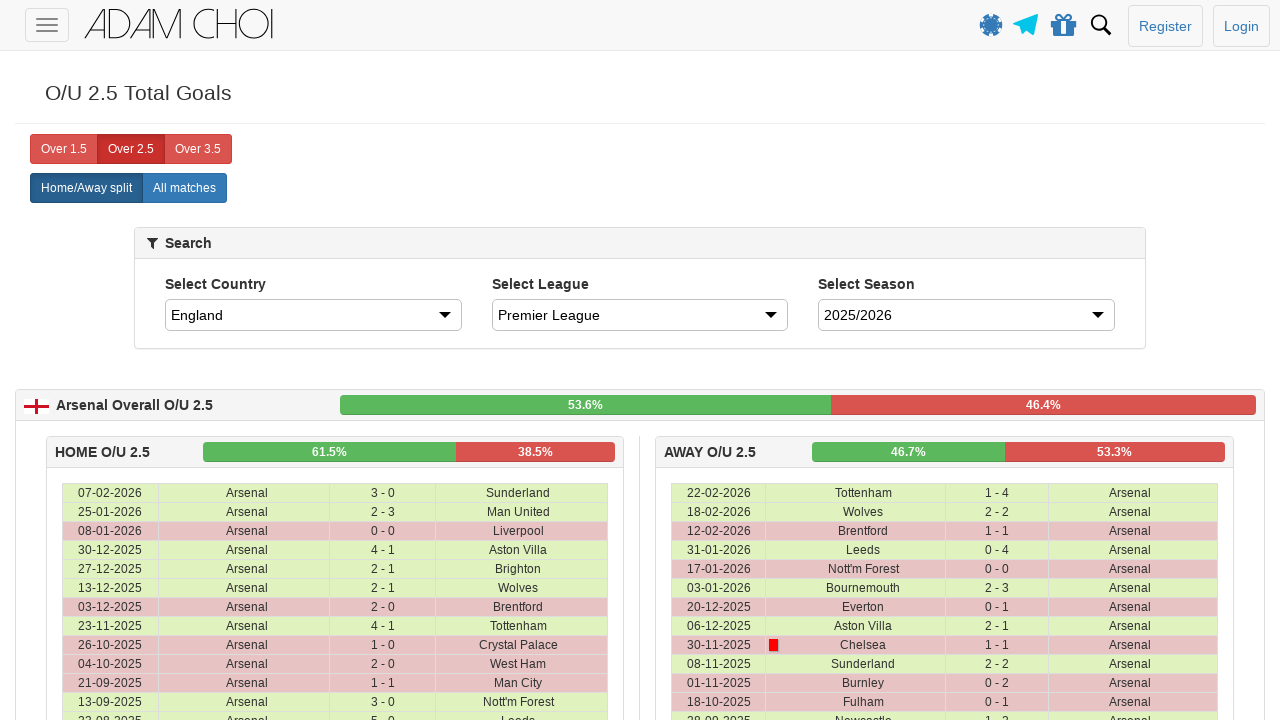

Clicked 'All matches' button to display all match data at (184, 188) on xpath=//label[@analytics-event='All matches']
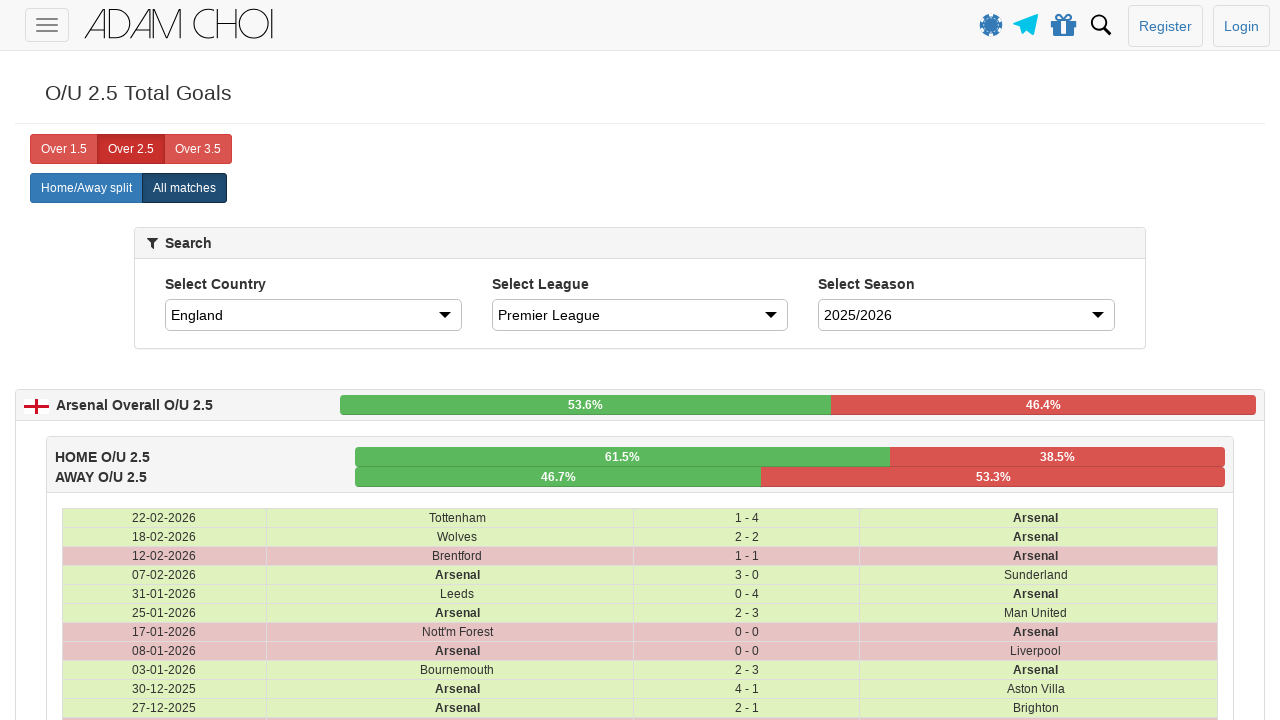

Selected 'Spain' from the country dropdown filter on #country
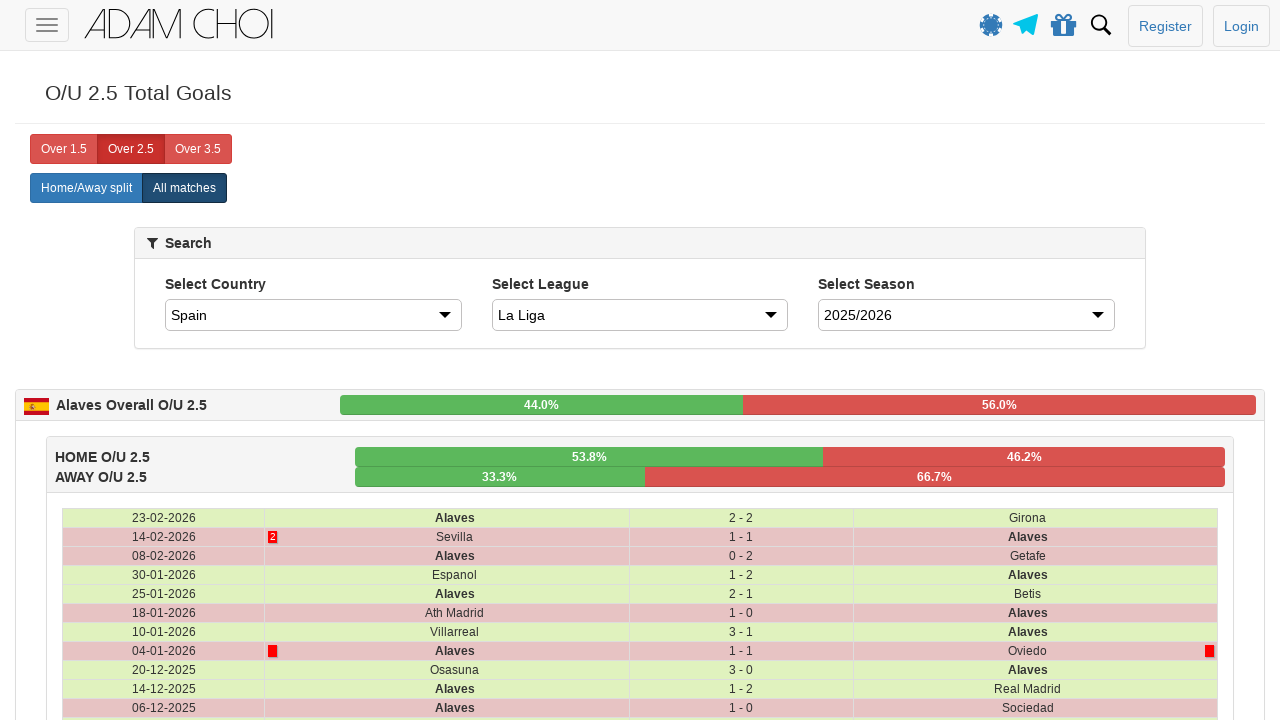

Waited 2 seconds for filtered results to load
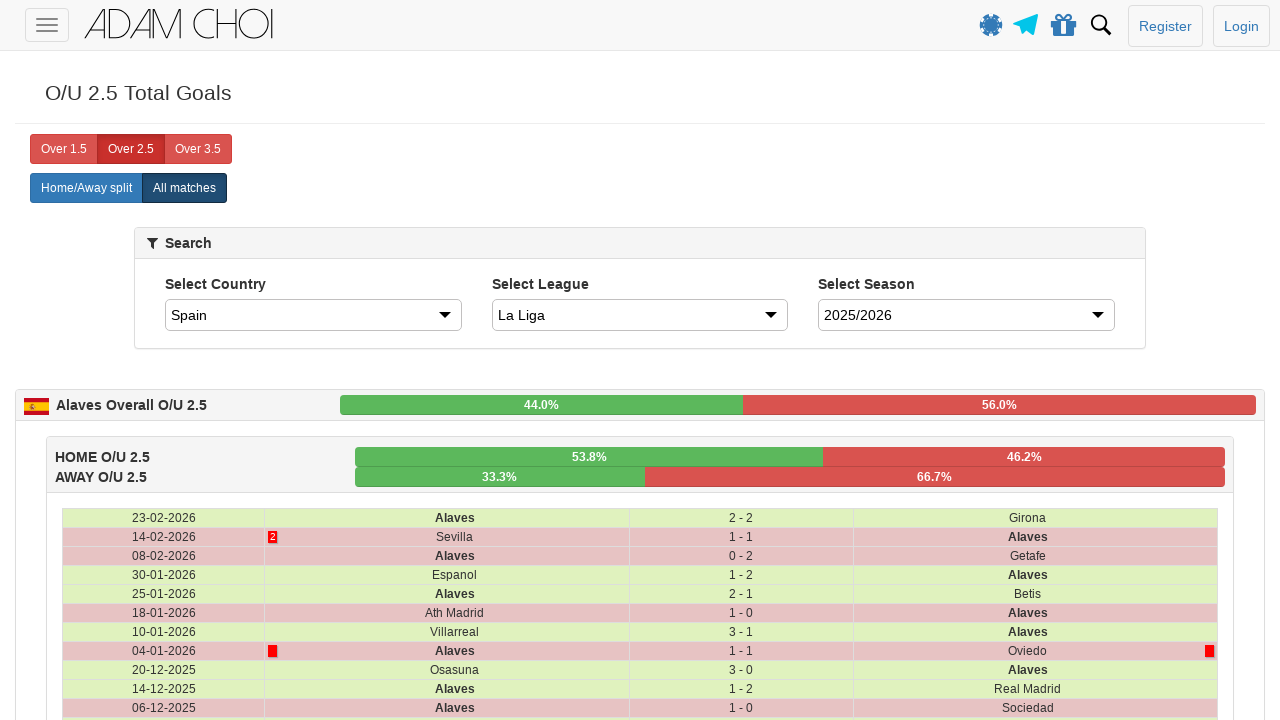

Verified match data table rows are present on the page
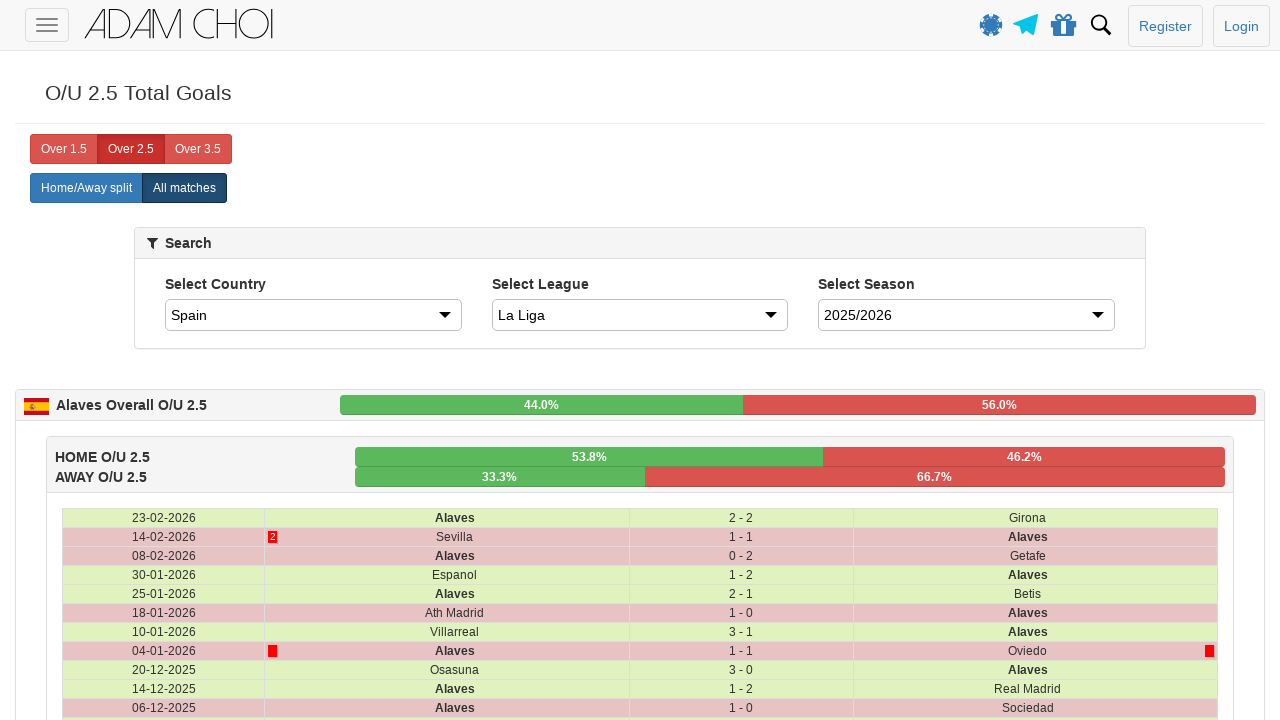

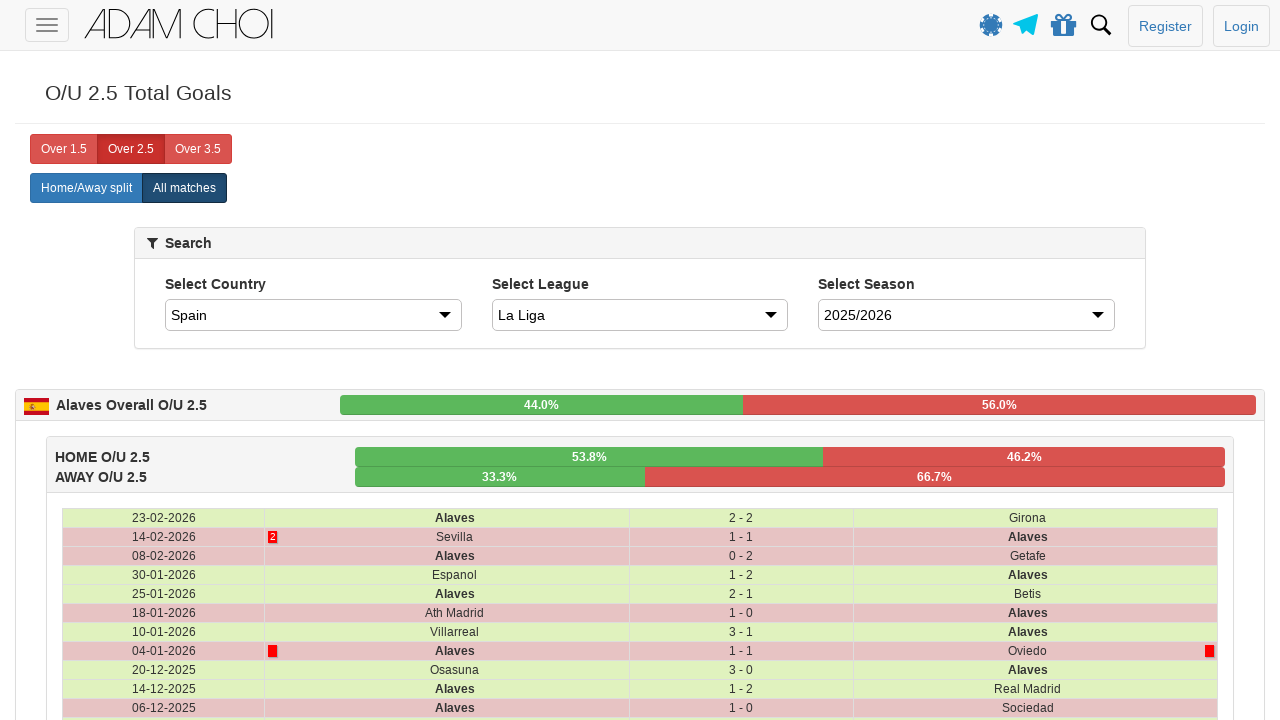